Tests dropdown interaction and button clicking on the Omayo blog site, waiting for elements to be visible and clickable

Starting URL: https://omayo.blogspot.com/

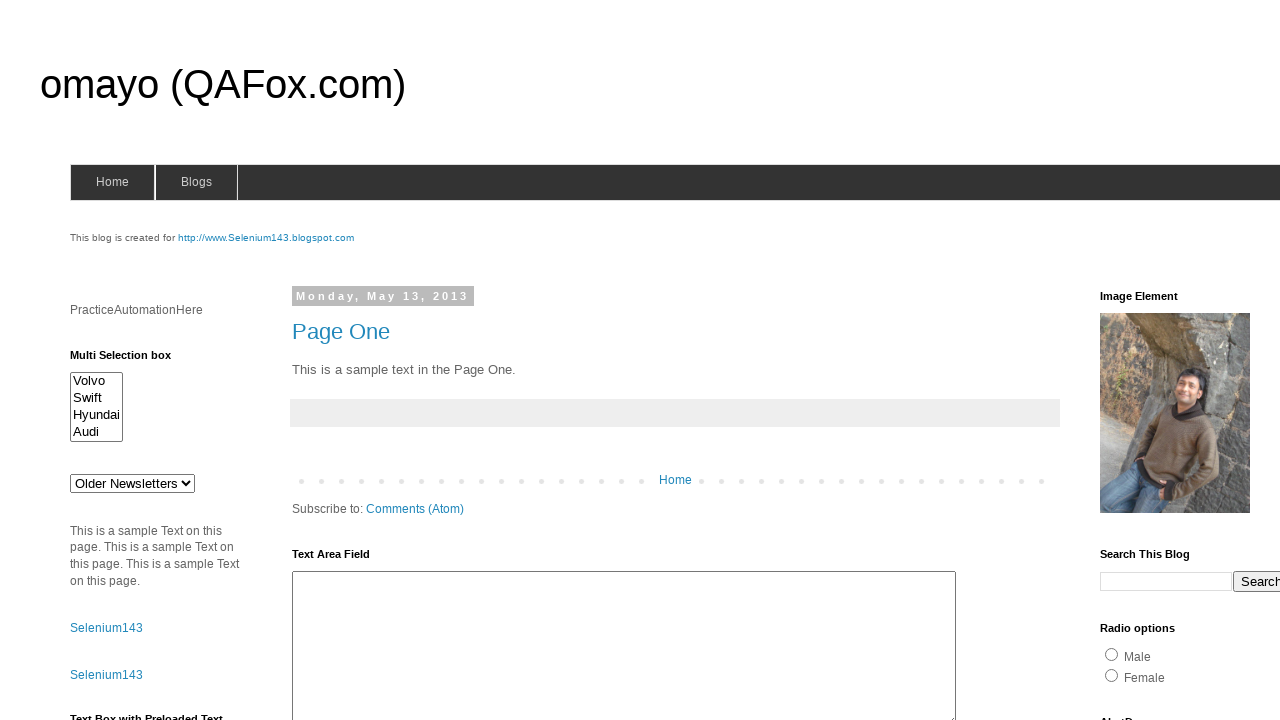

Waited for dropdown button to become visible
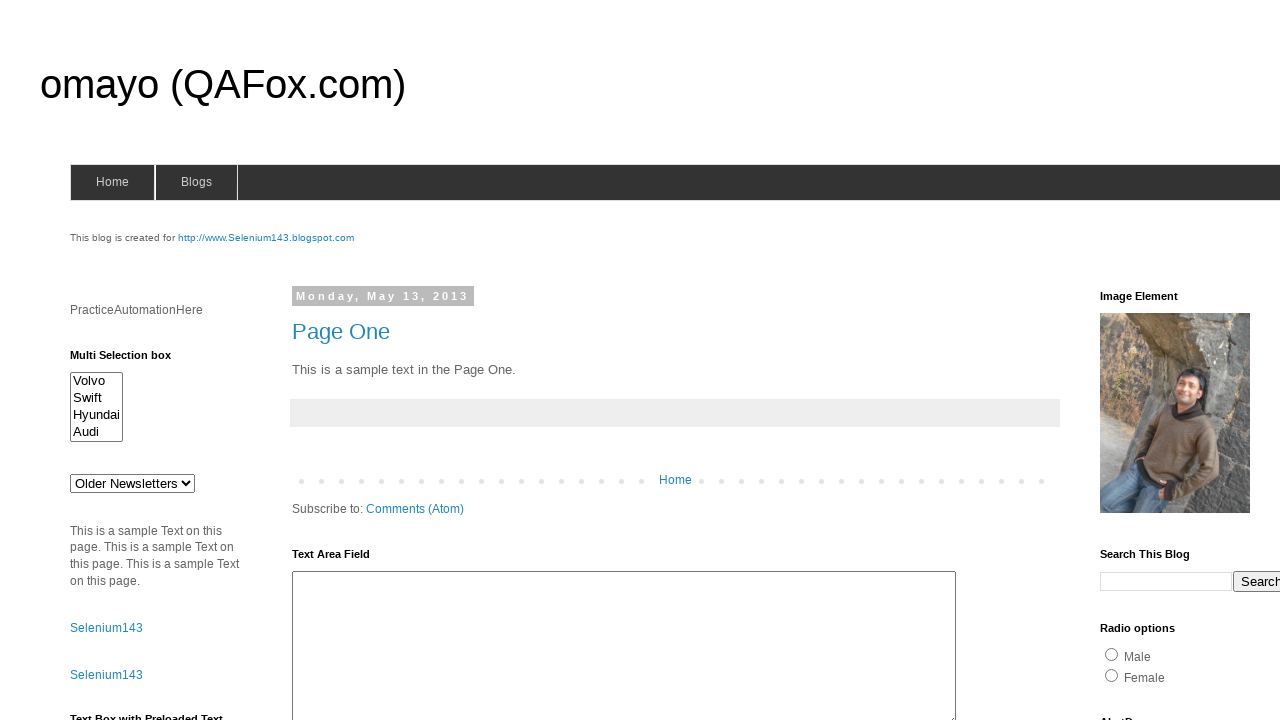

Clicked dropdown button at (1227, 360) on button.dropbtn
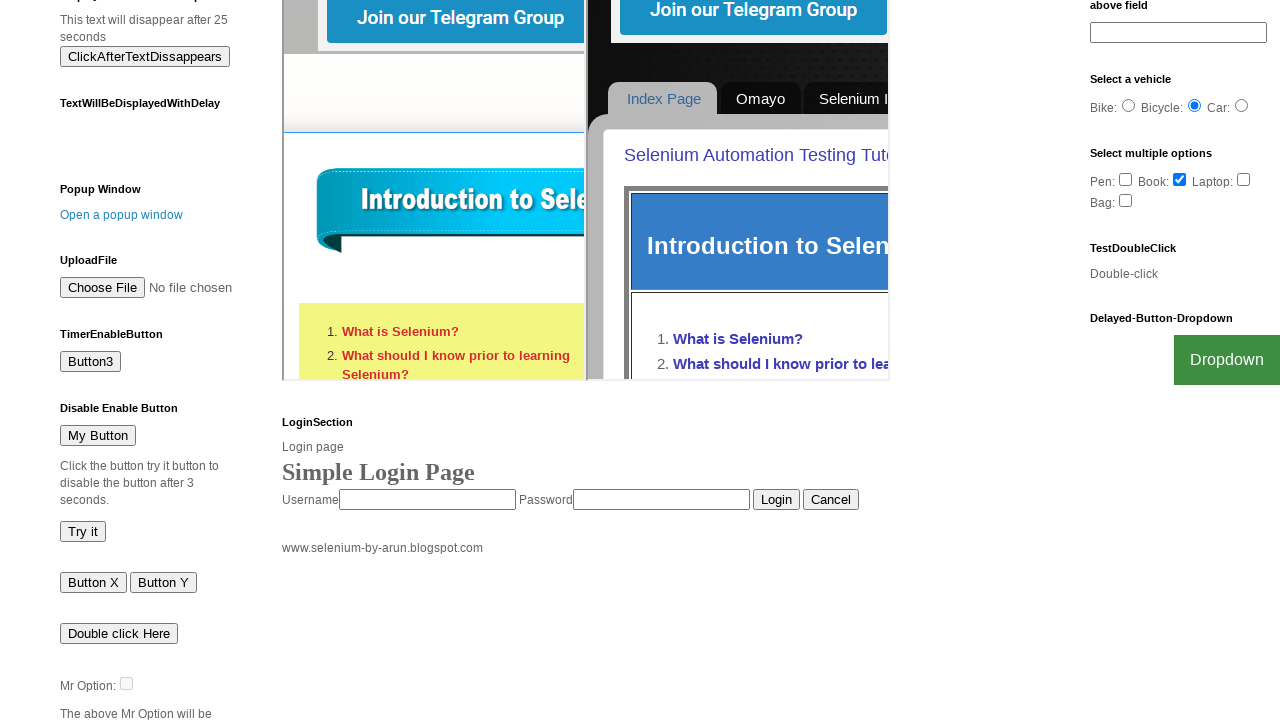

Verified dropdown opened by waiting for Flipkart link to be visible
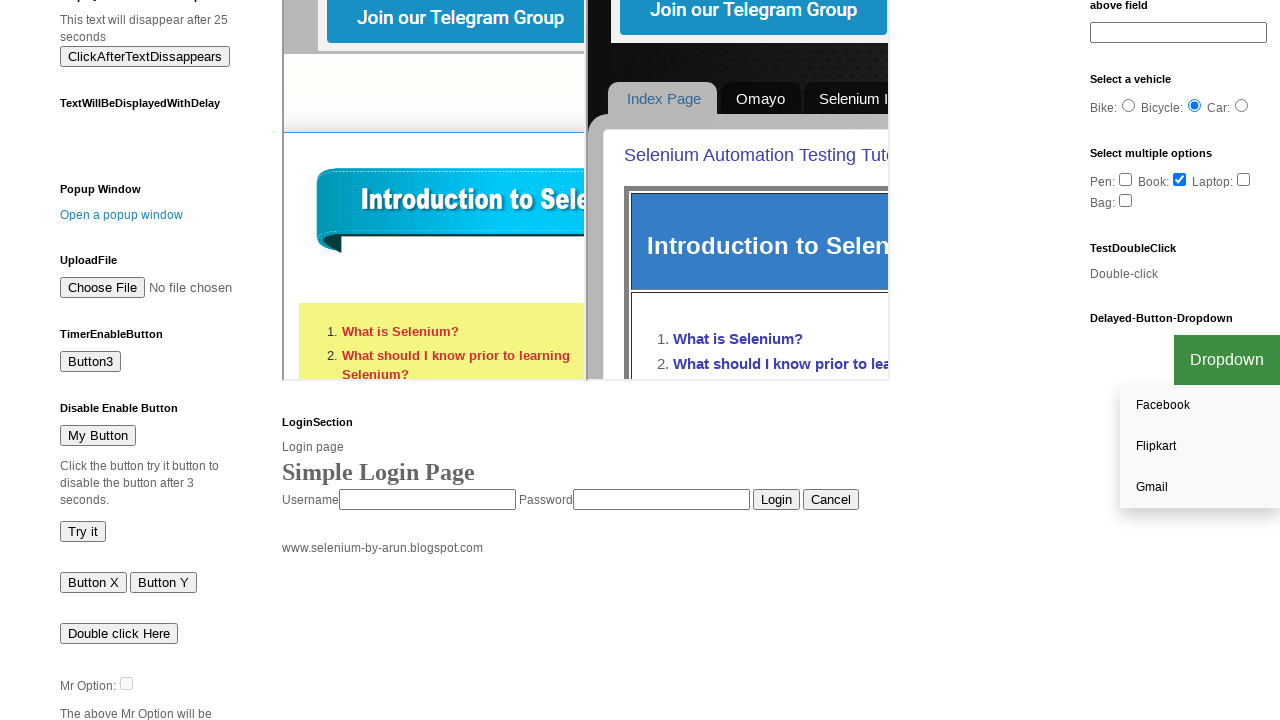

Waited for timer button to become visible
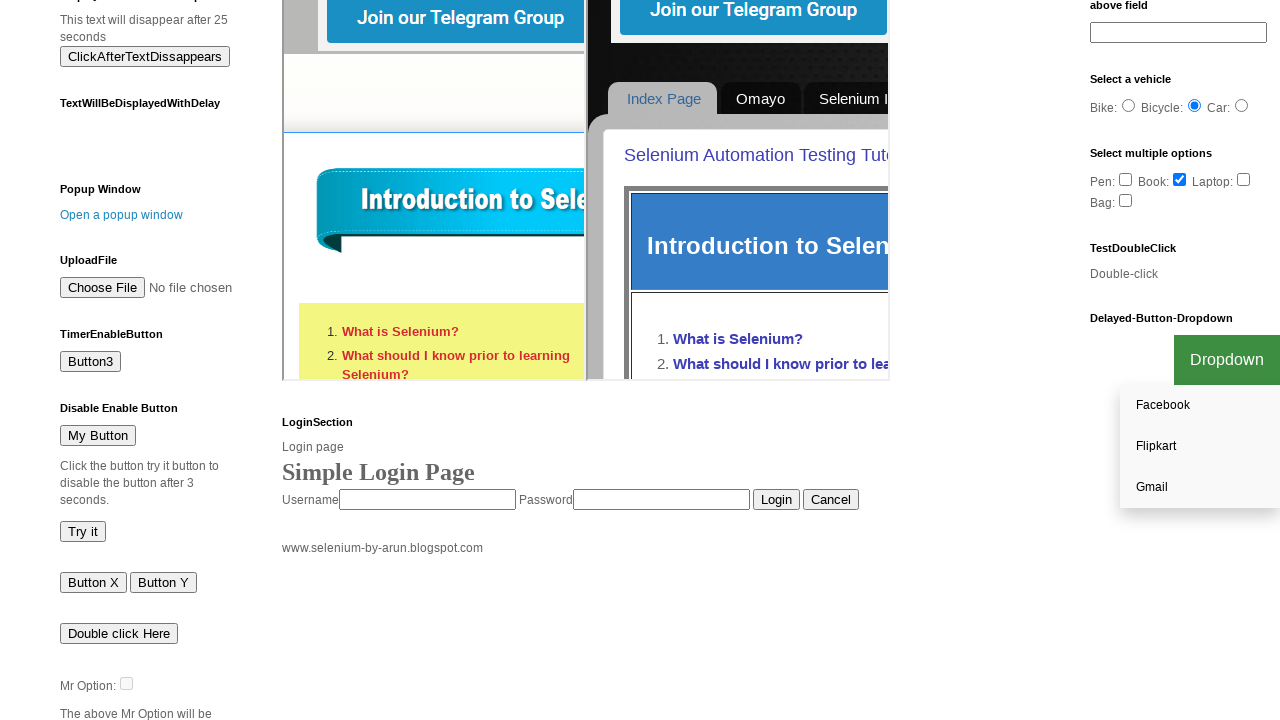

Clicked timer button at (90, 362) on #timerButton
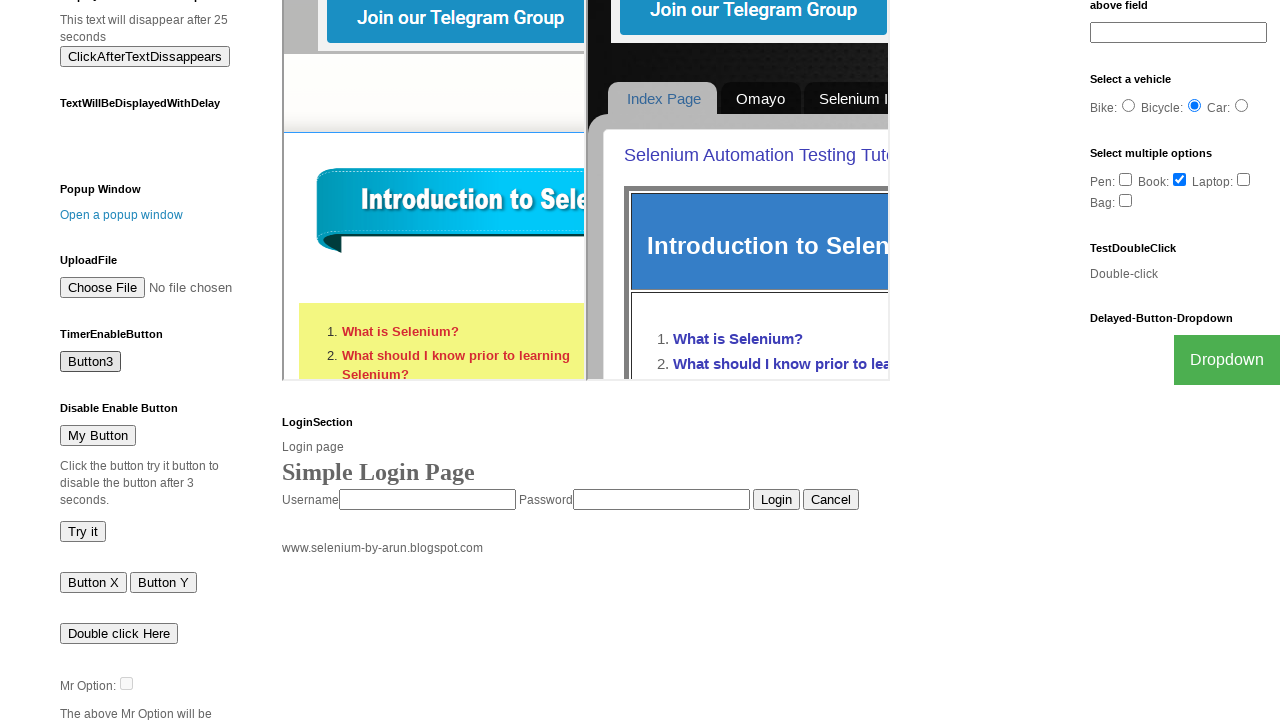

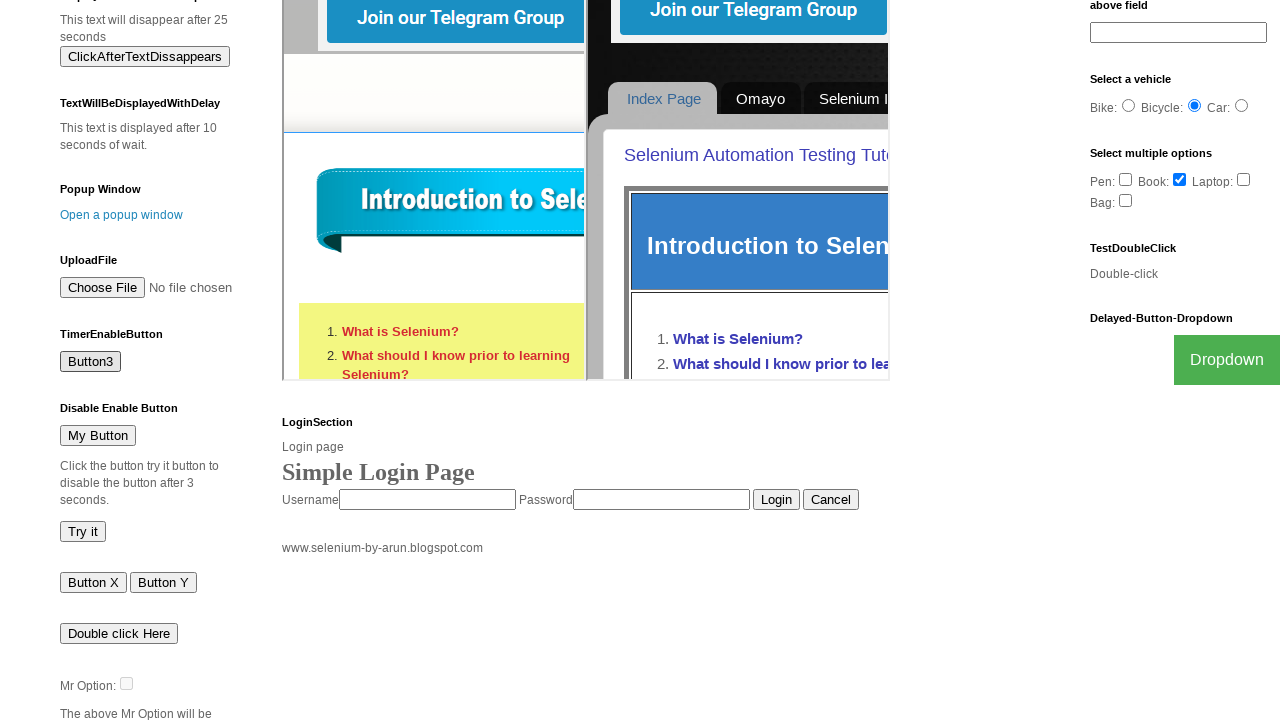